Tests hover functionality by hovering over an avatar image and verifying that additional user information (caption) appears on hover.

Starting URL: http://the-internet.herokuapp.com/hovers

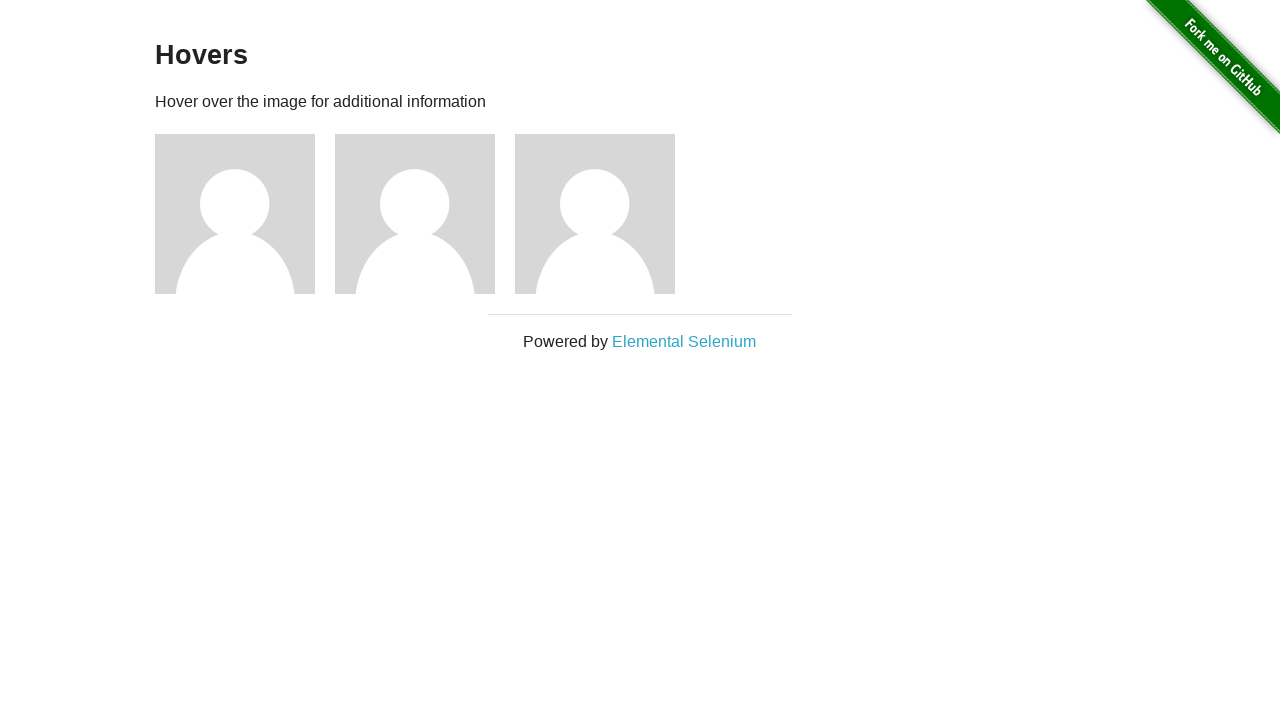

Navigated to hovers test page
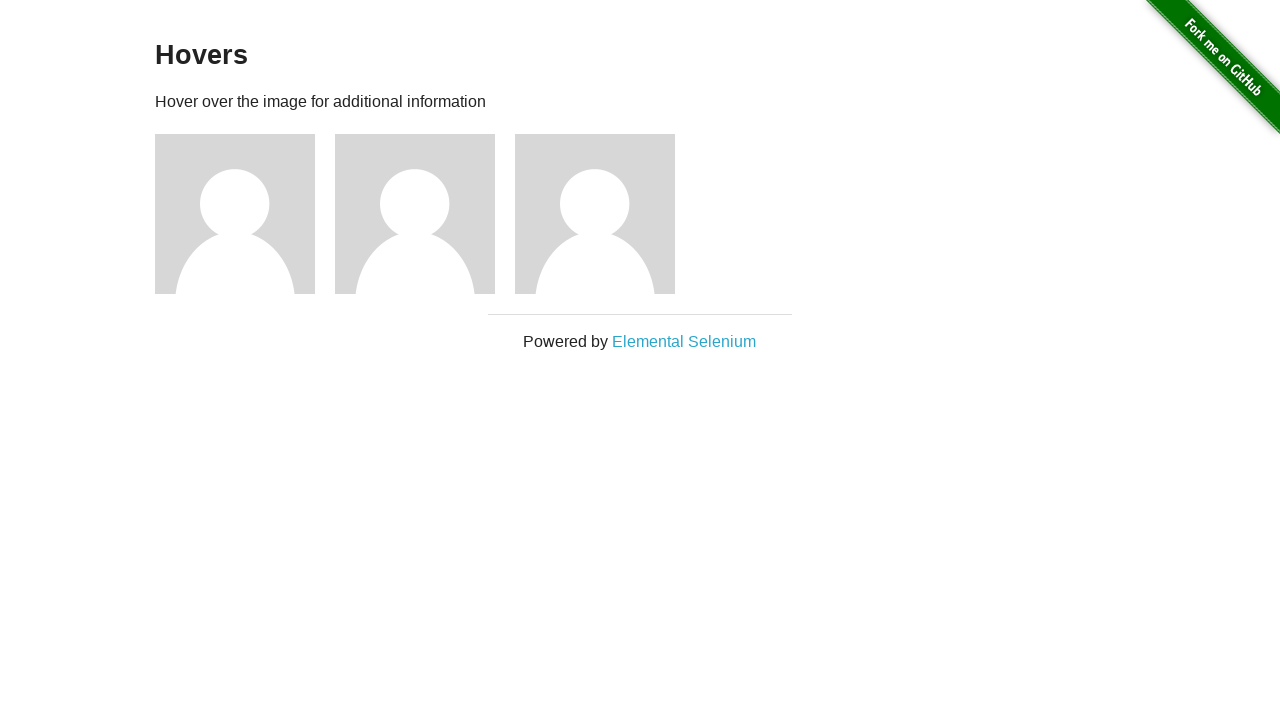

Located first avatar figure element
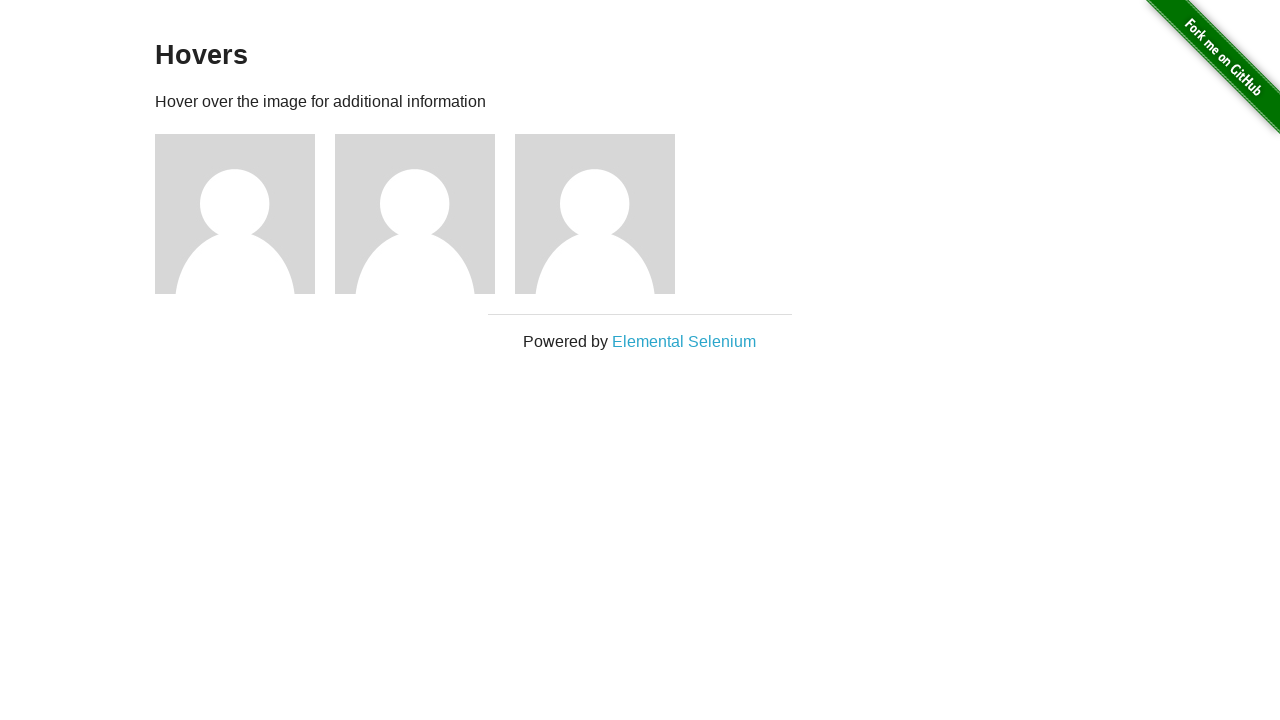

Hovered over avatar image at (245, 214) on .figure >> nth=0
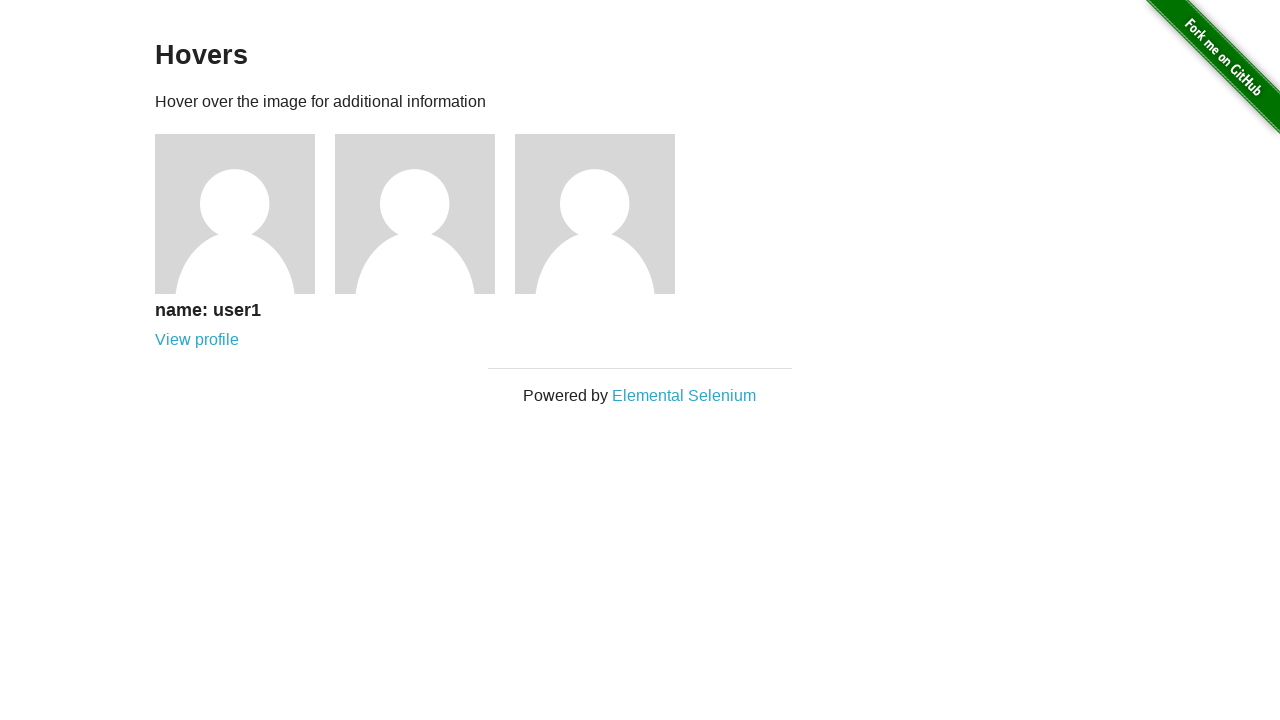

Located caption element
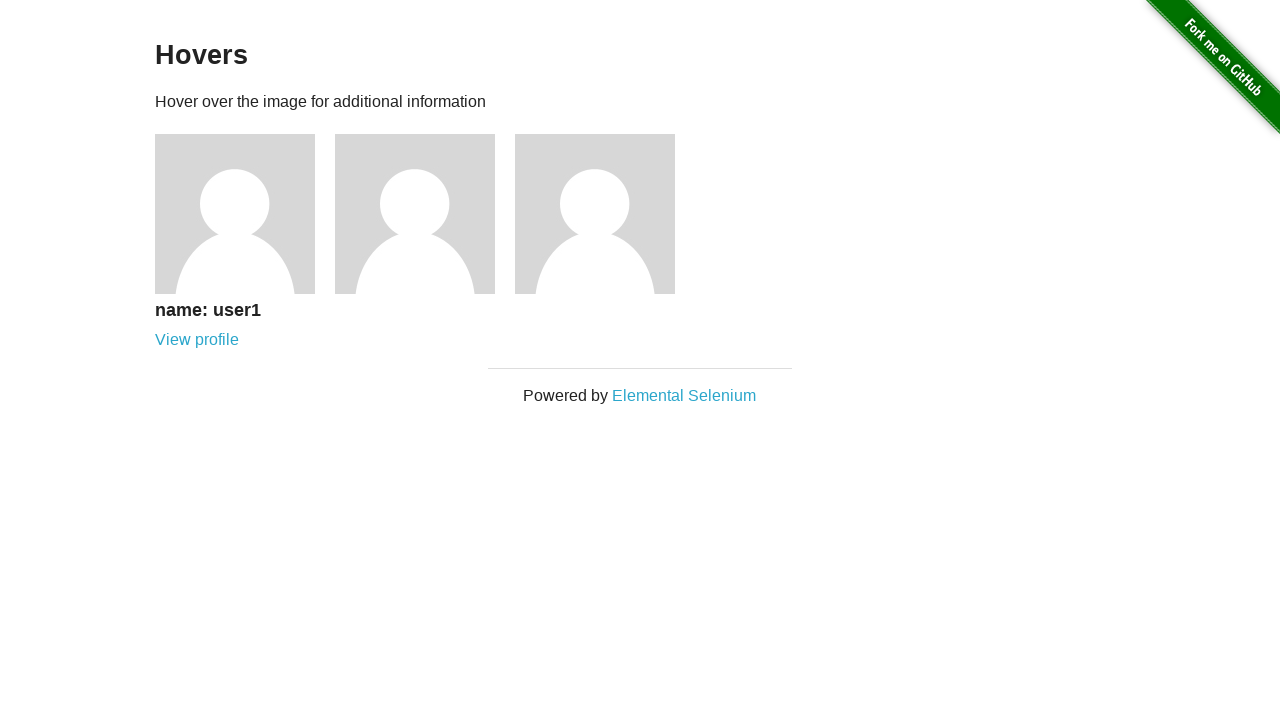

Verified that caption is visible after hovering
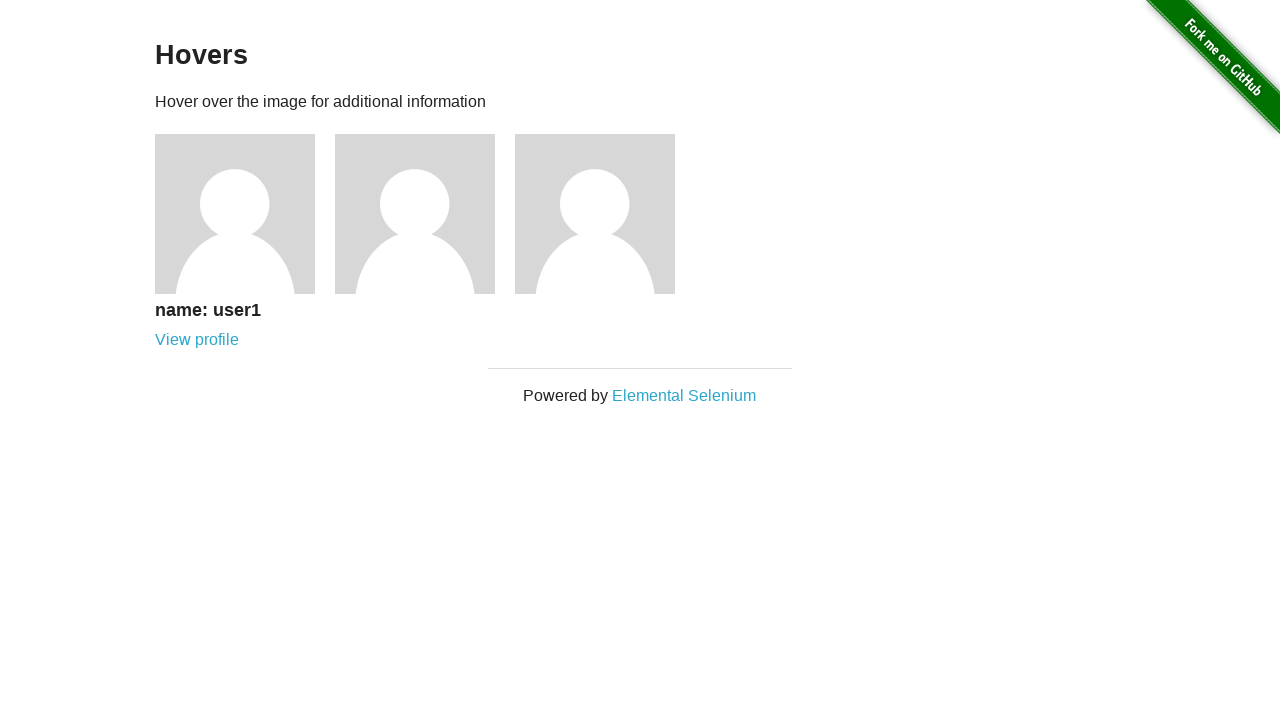

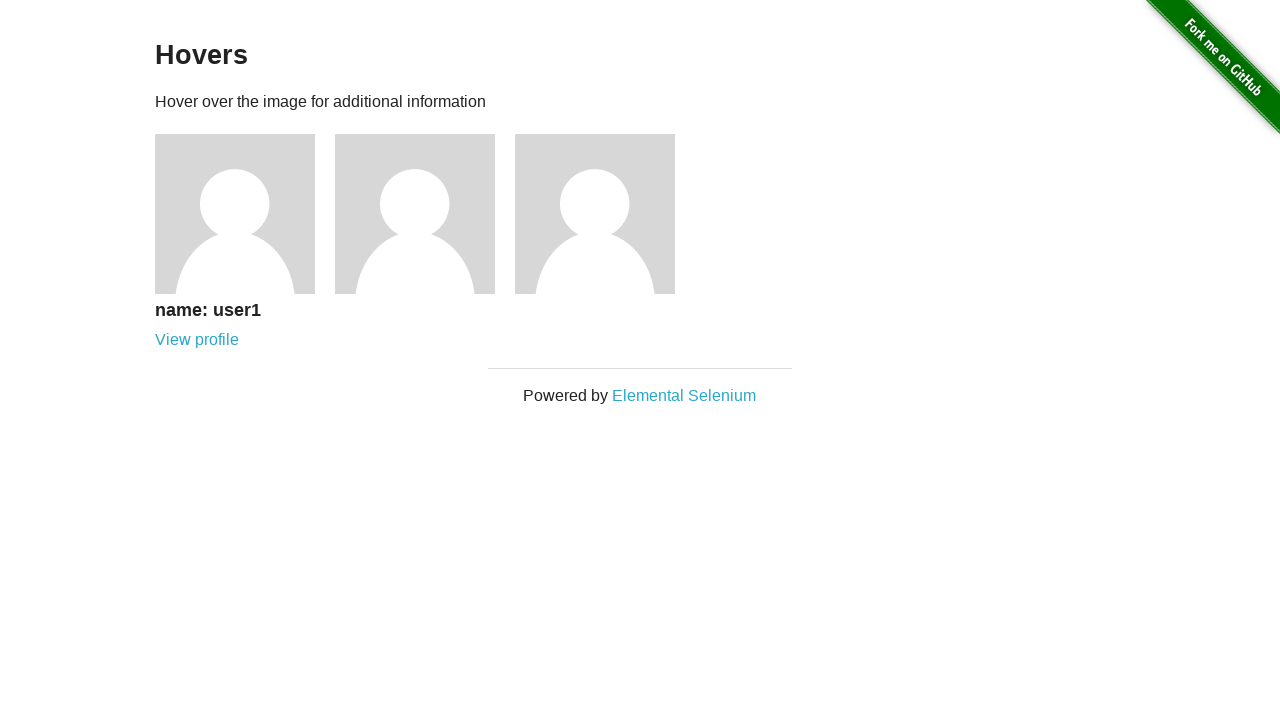